Tests basic browser navigation functionality including refresh, back, and forward operations on the Selenium website

Starting URL: https://www.selenium.dev/

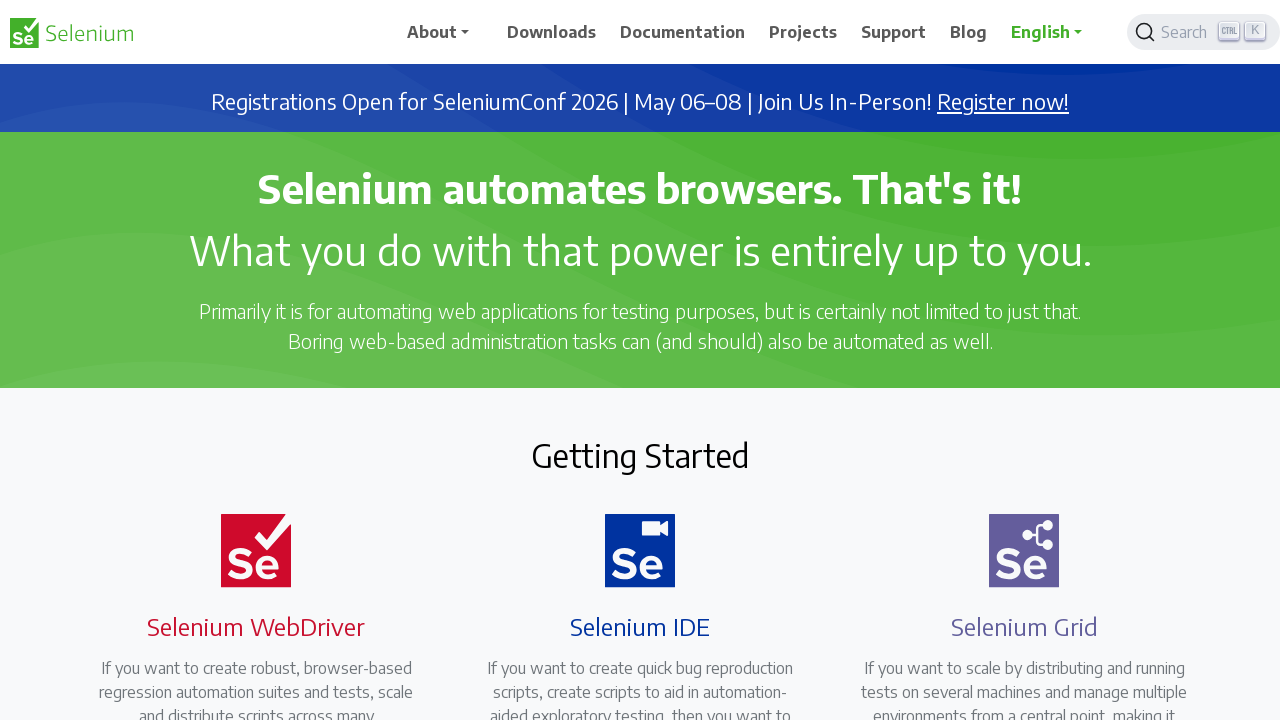

Refreshed the Selenium website page
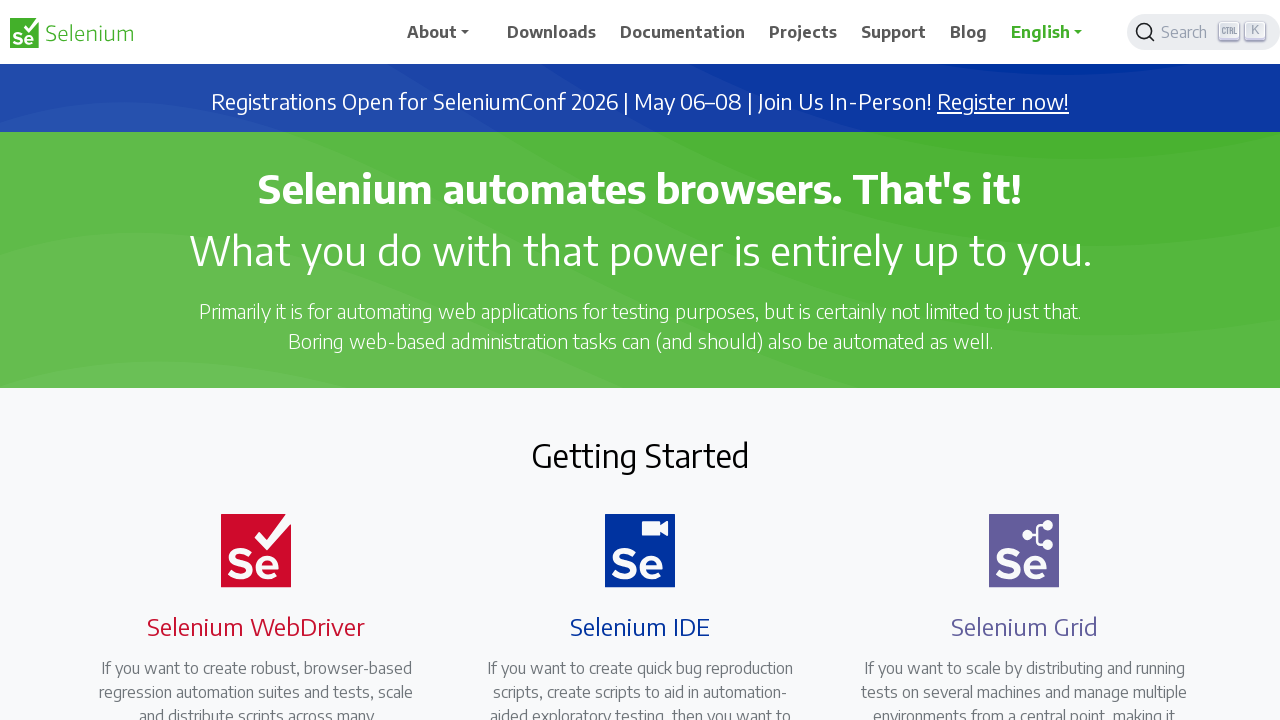

Navigated back in browser history
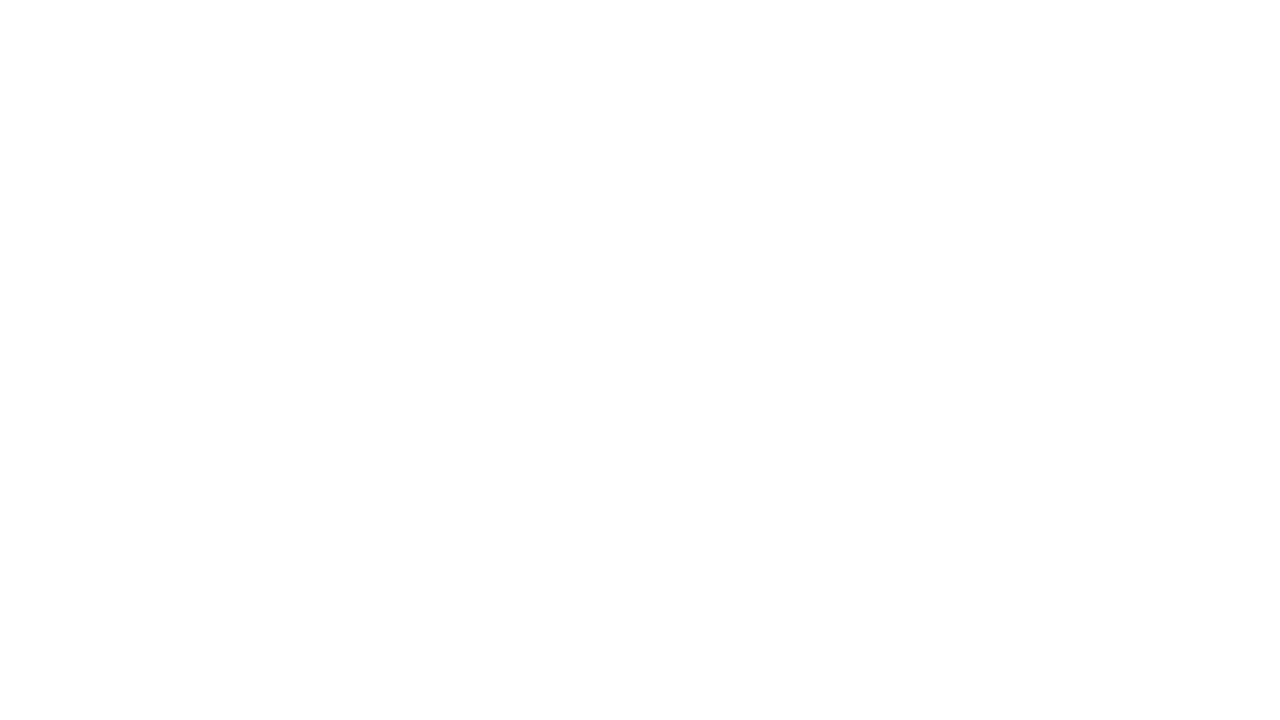

Navigated forward in browser history
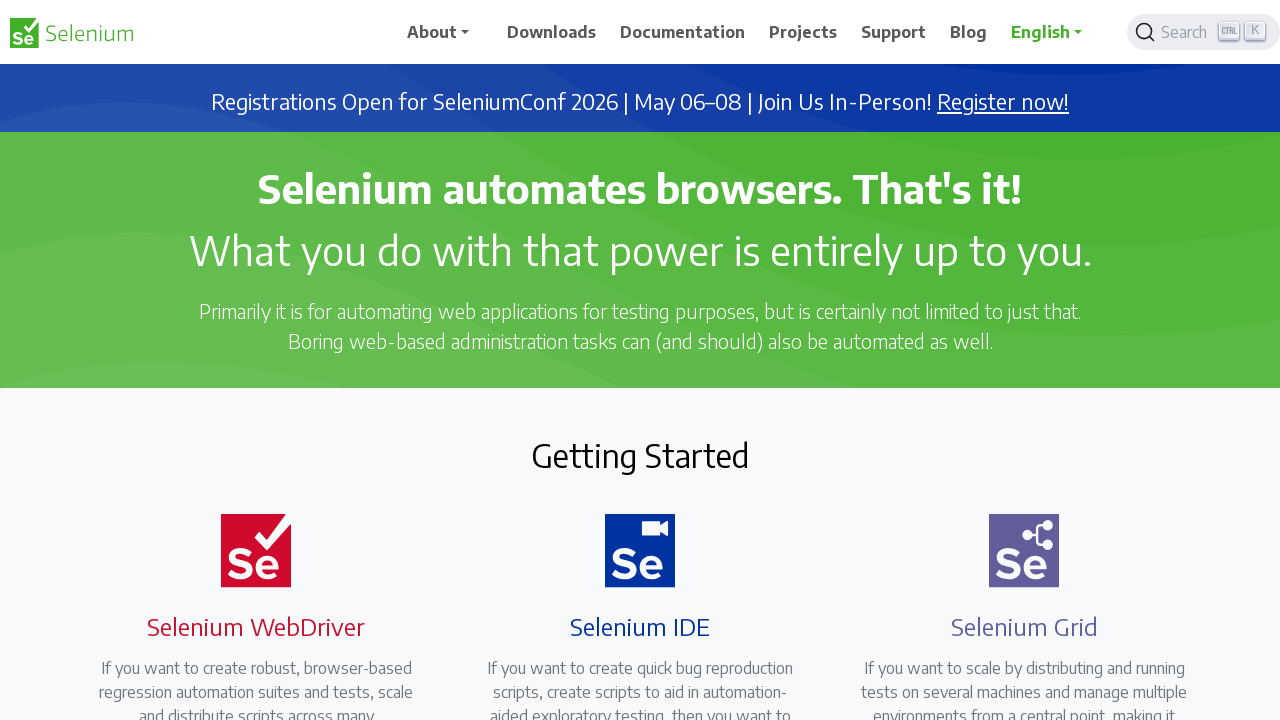

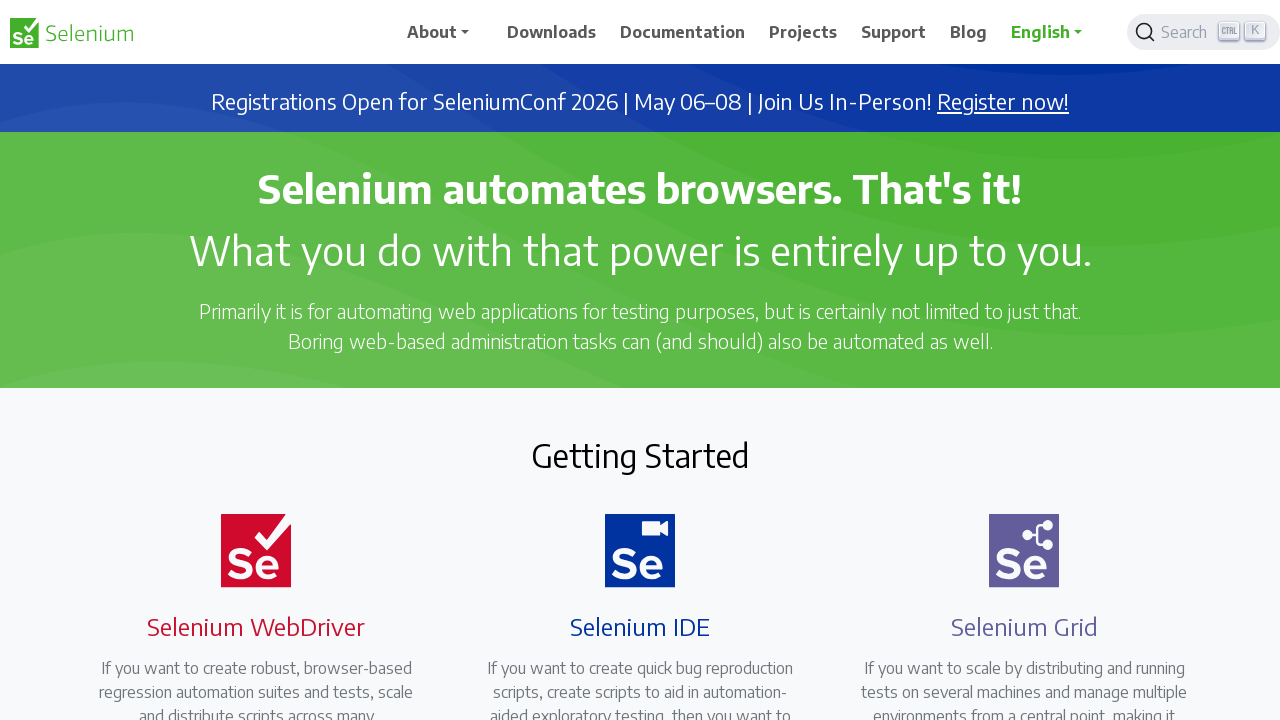